Verifies that elements with class "test" exist on the page and the first one is accessible

Starting URL: https://kristinek.github.io/site/examples/locators

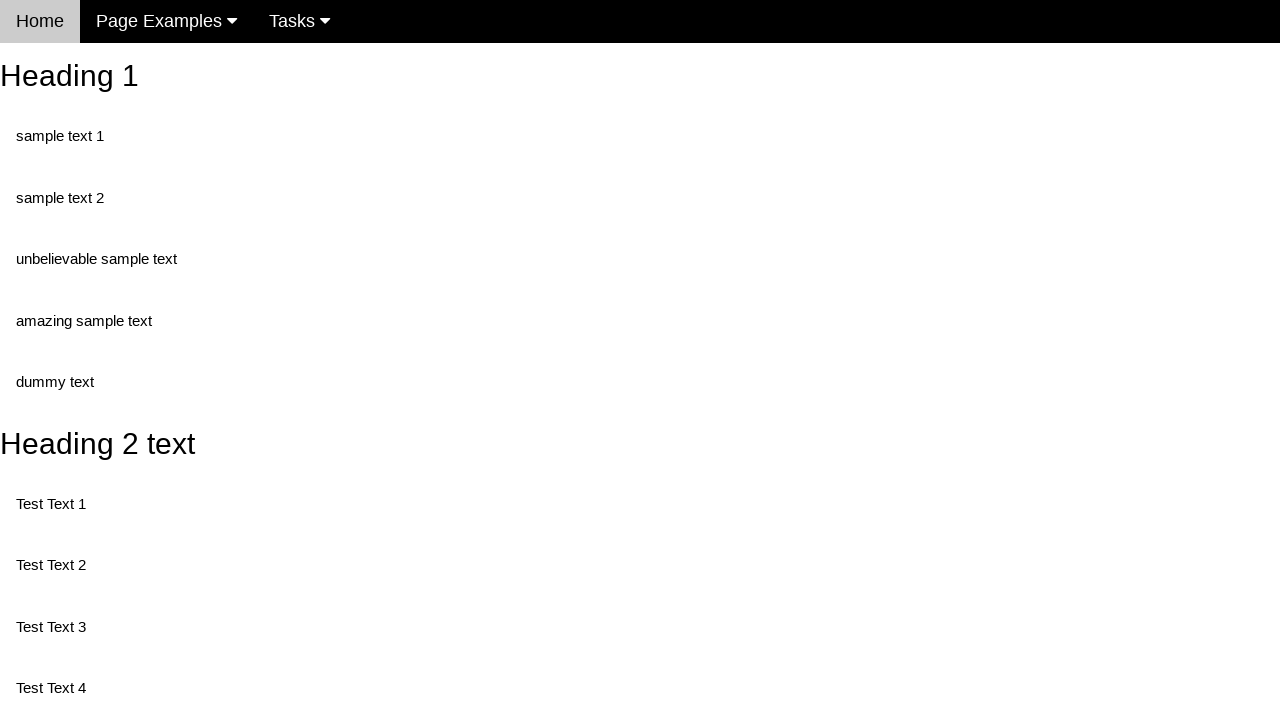

Navigated to locators example page
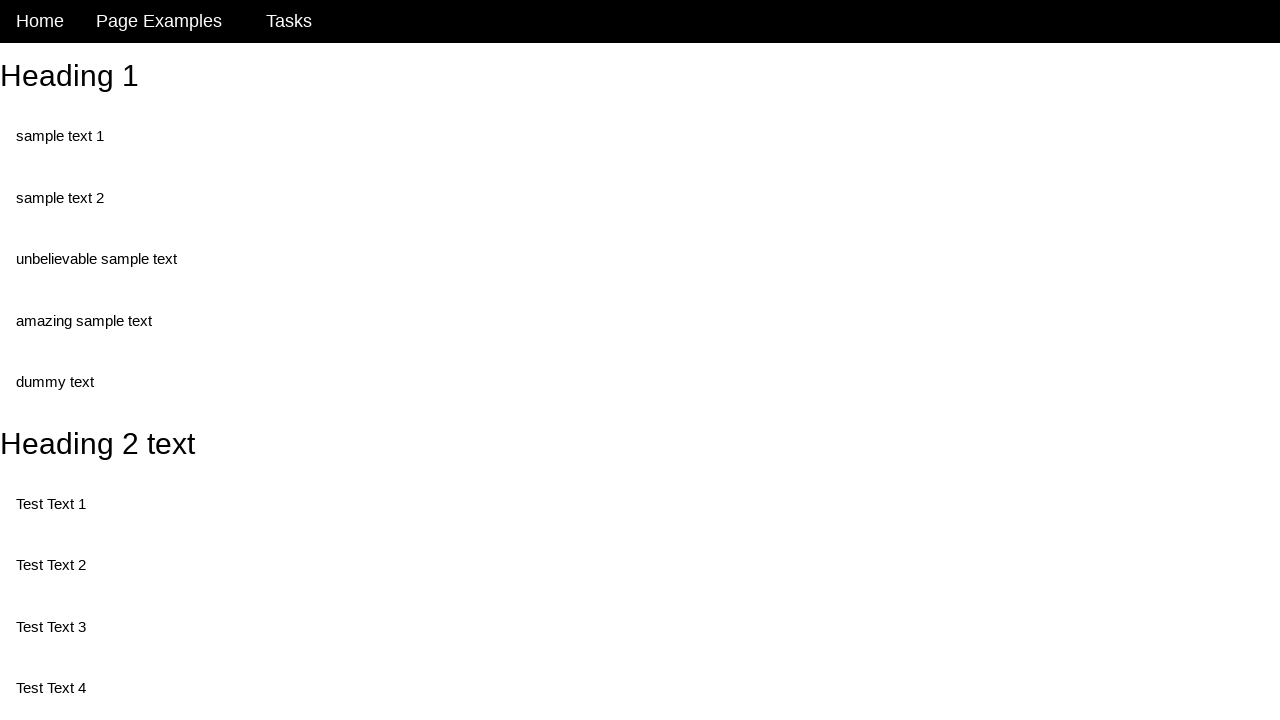

Waited for first element with class 'test' to be present
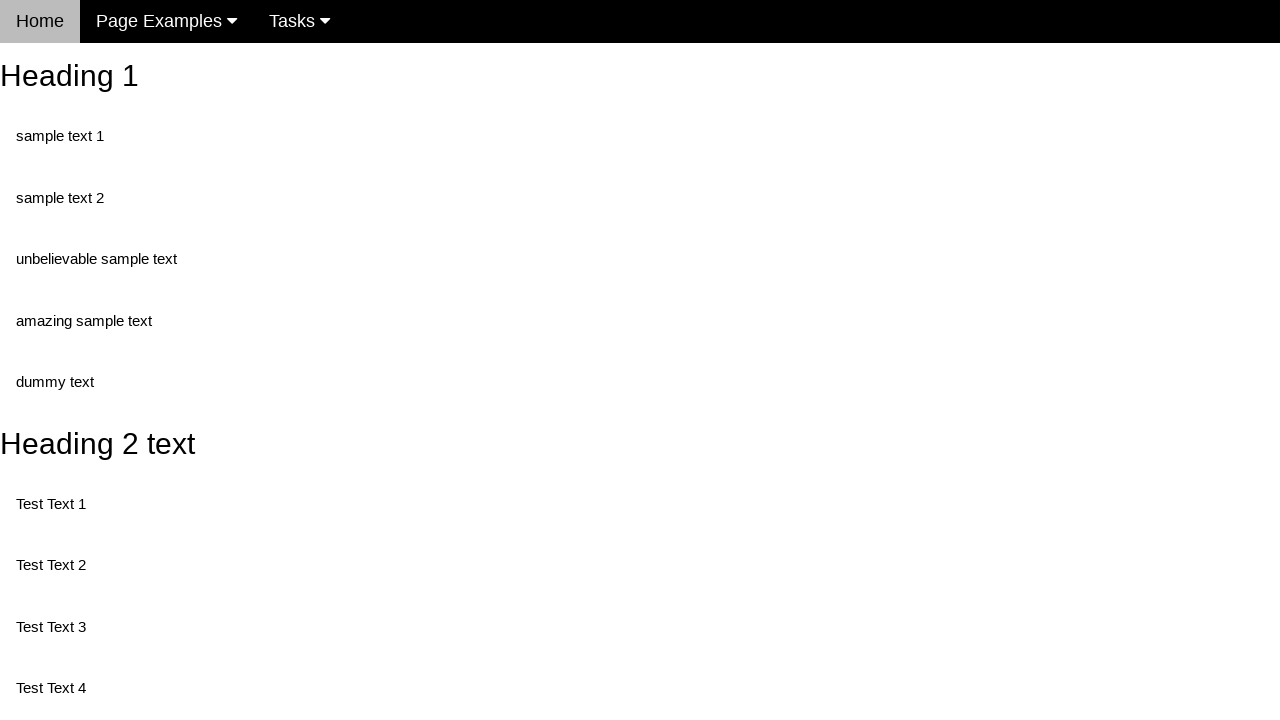

Retrieved text content of first element with class 'test': 'Test Text 1'
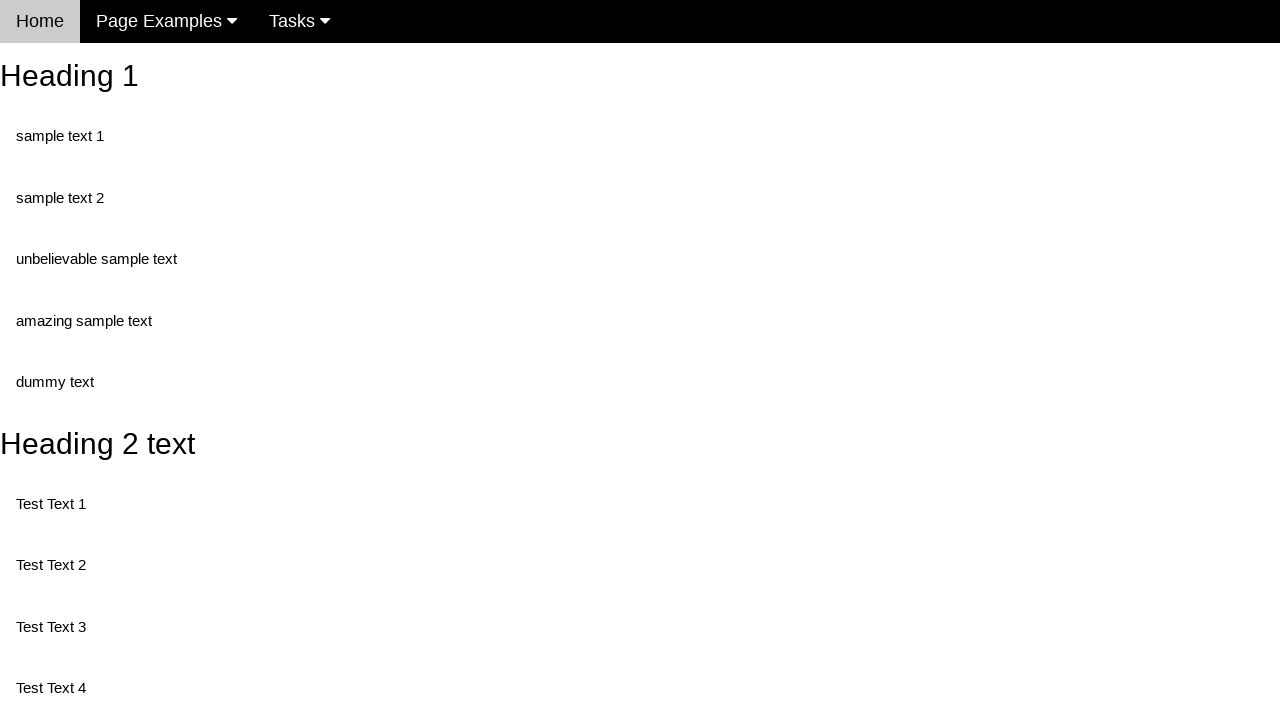

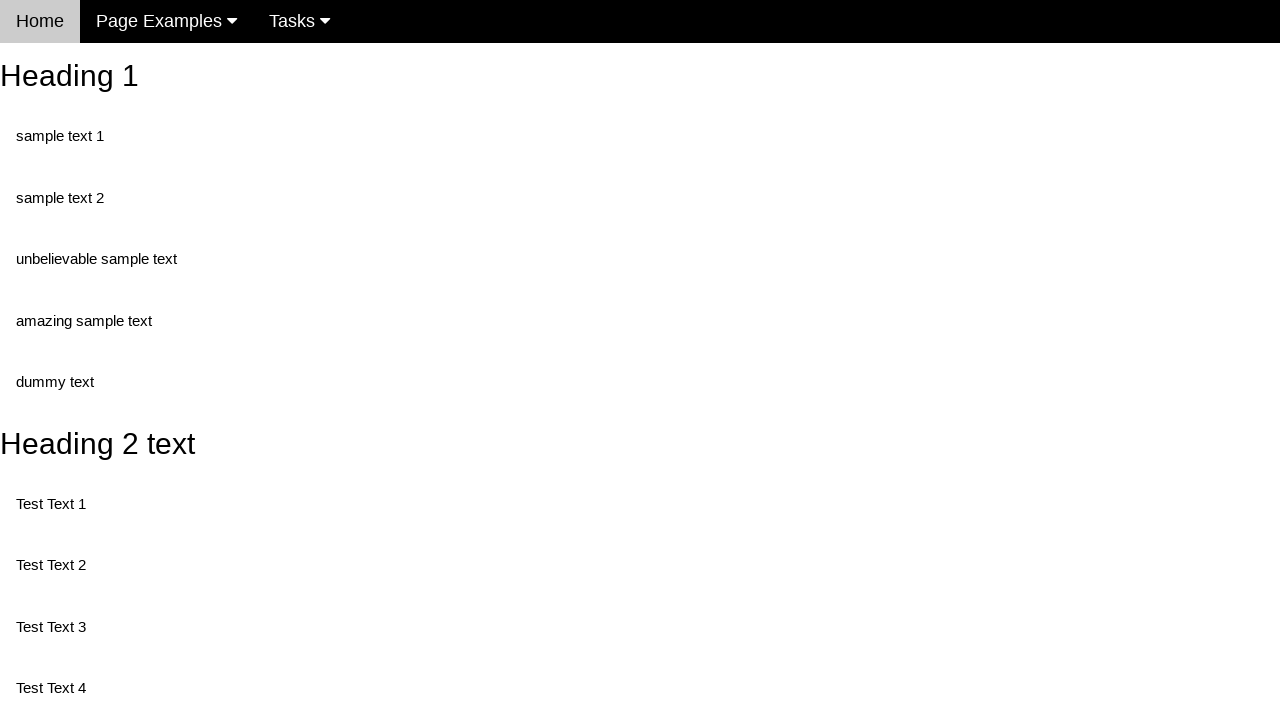